Tests the visibility of a name input field and fills it with text if it's displayed

Starting URL: https://www.tutorialspoint.com/selenium/practice/selenium_automation_practice.php

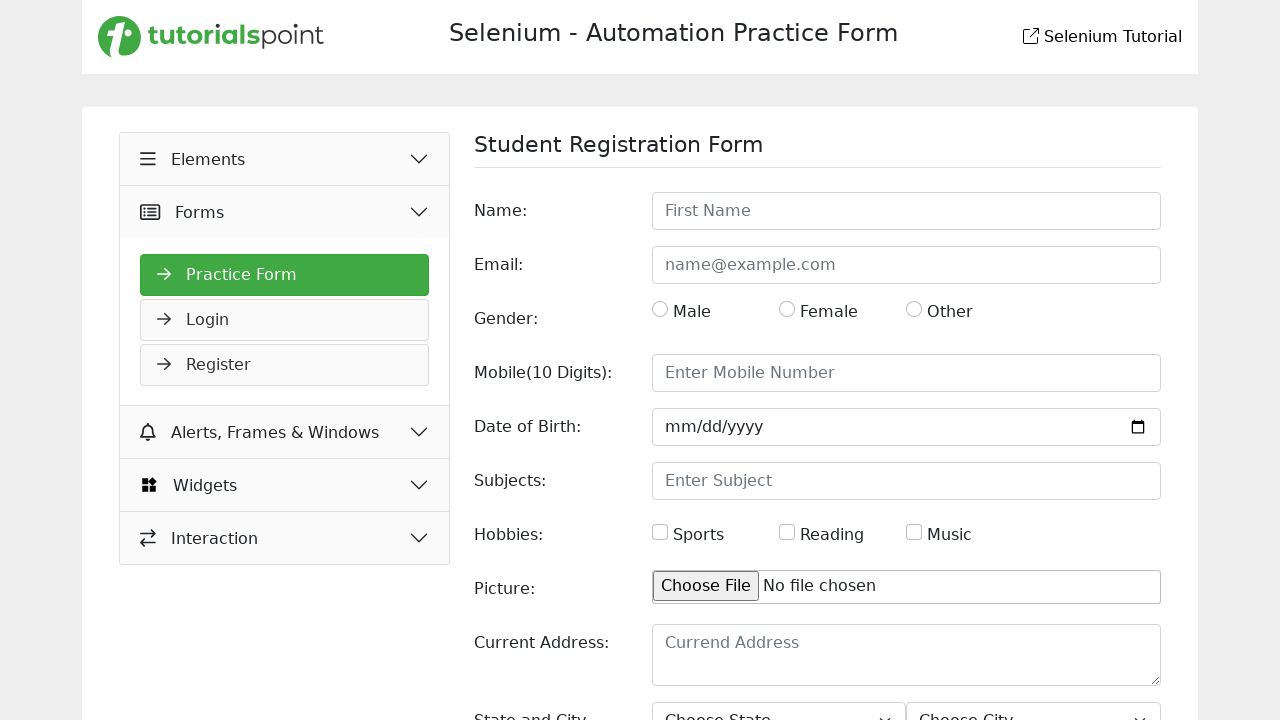

Located name input field by xpath
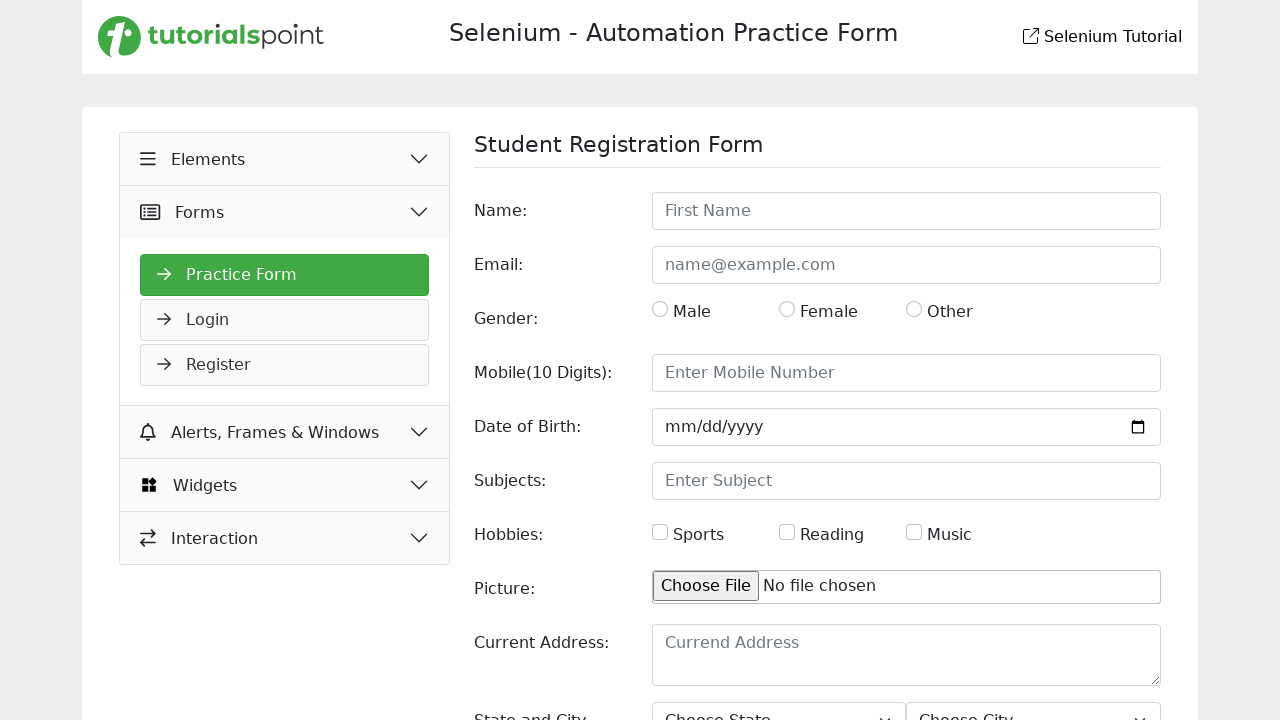

Name input field is visible
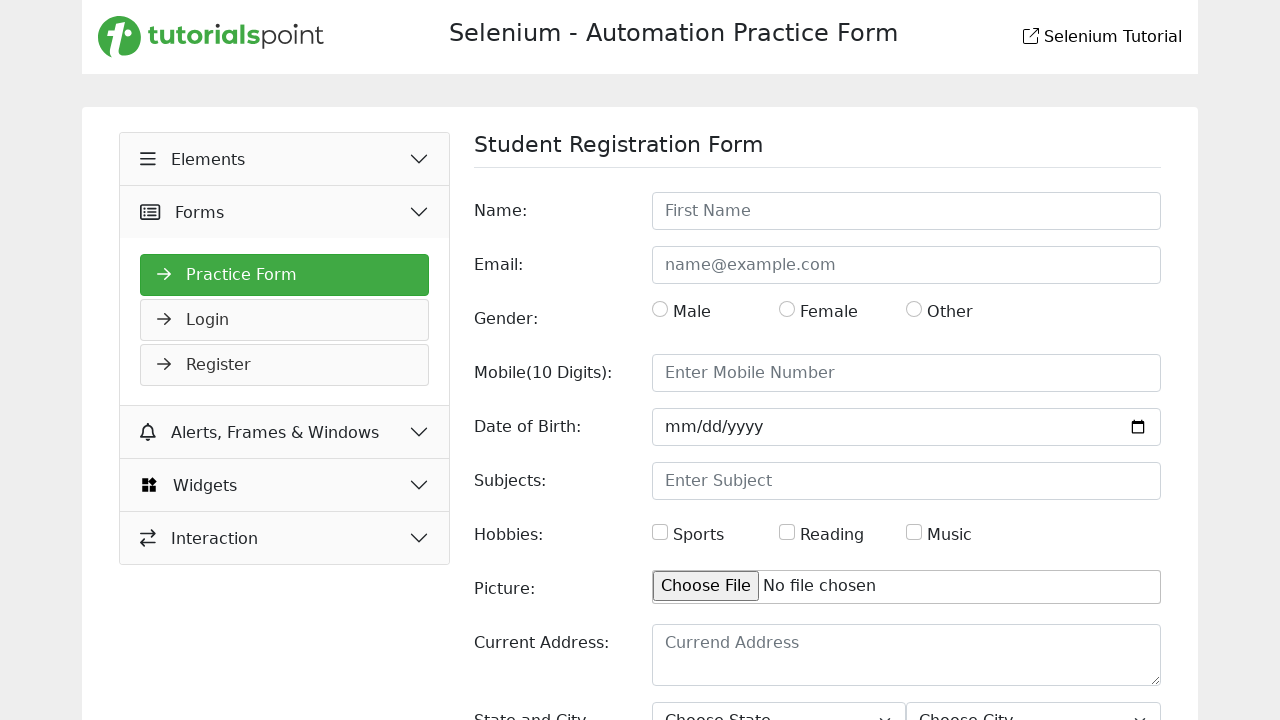

Filled name input field with 'John Doe' on xpath=//input[@id='name']
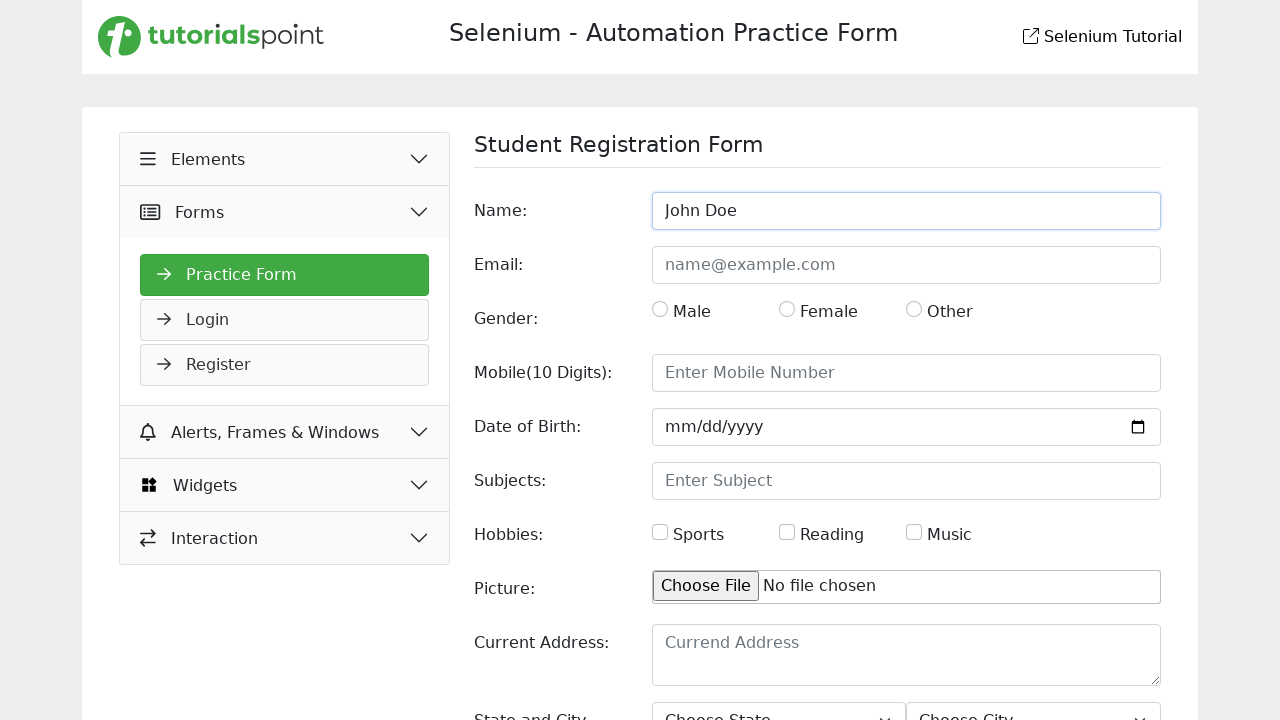

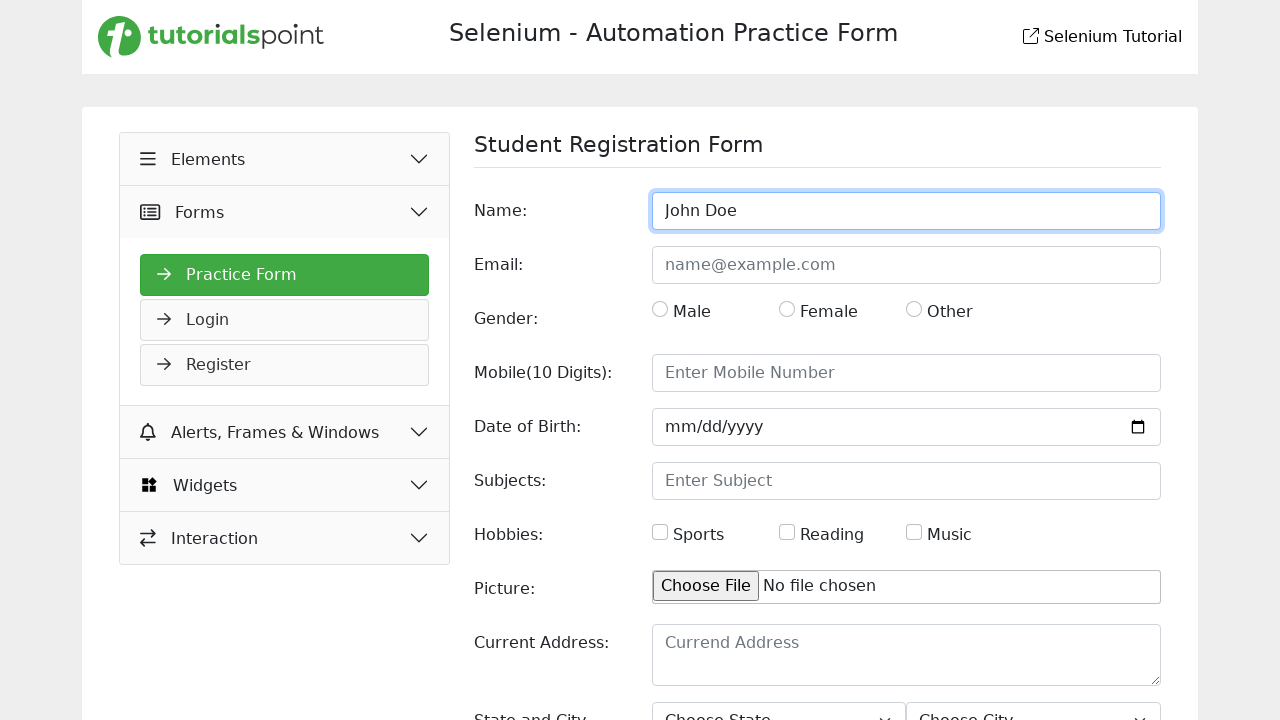